Tests various web element interactions across two websites including filling text fields, clicking links, selecting radio buttons, and interacting with dropdowns to verify different element locator strategies work correctly.

Starting URL: https://trytestingthis.netlify.app

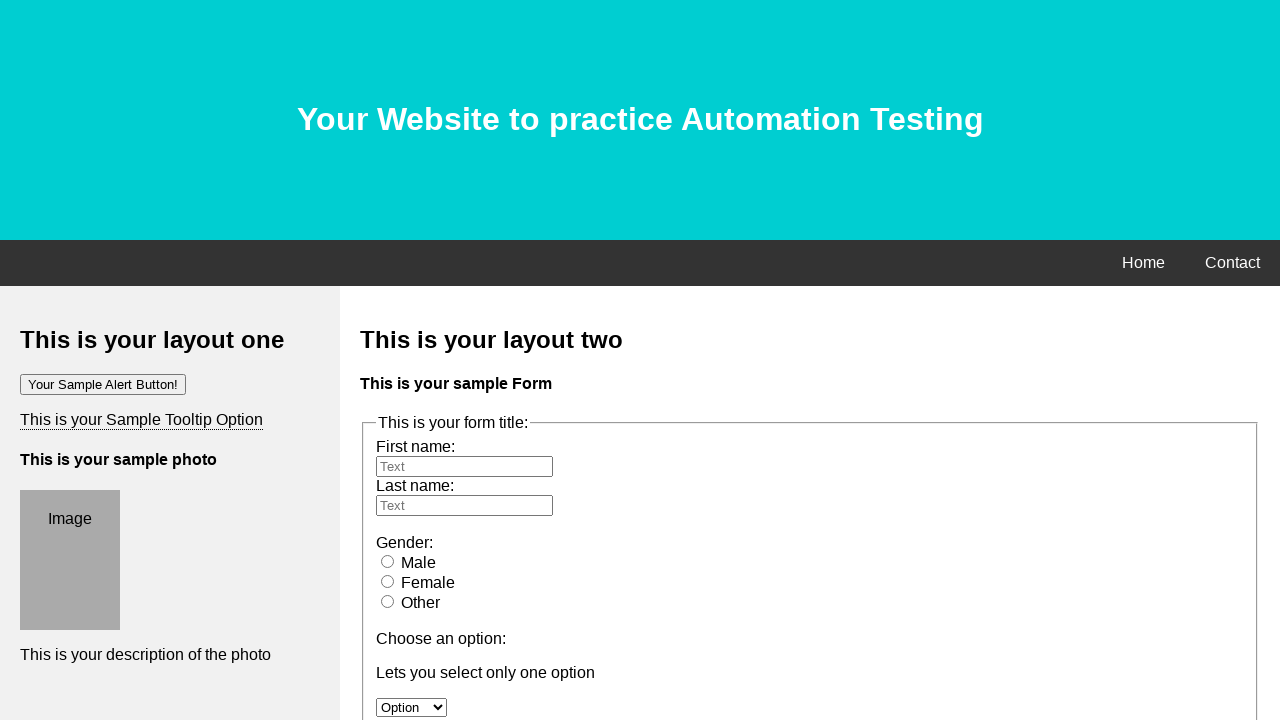

Retrieved header text content
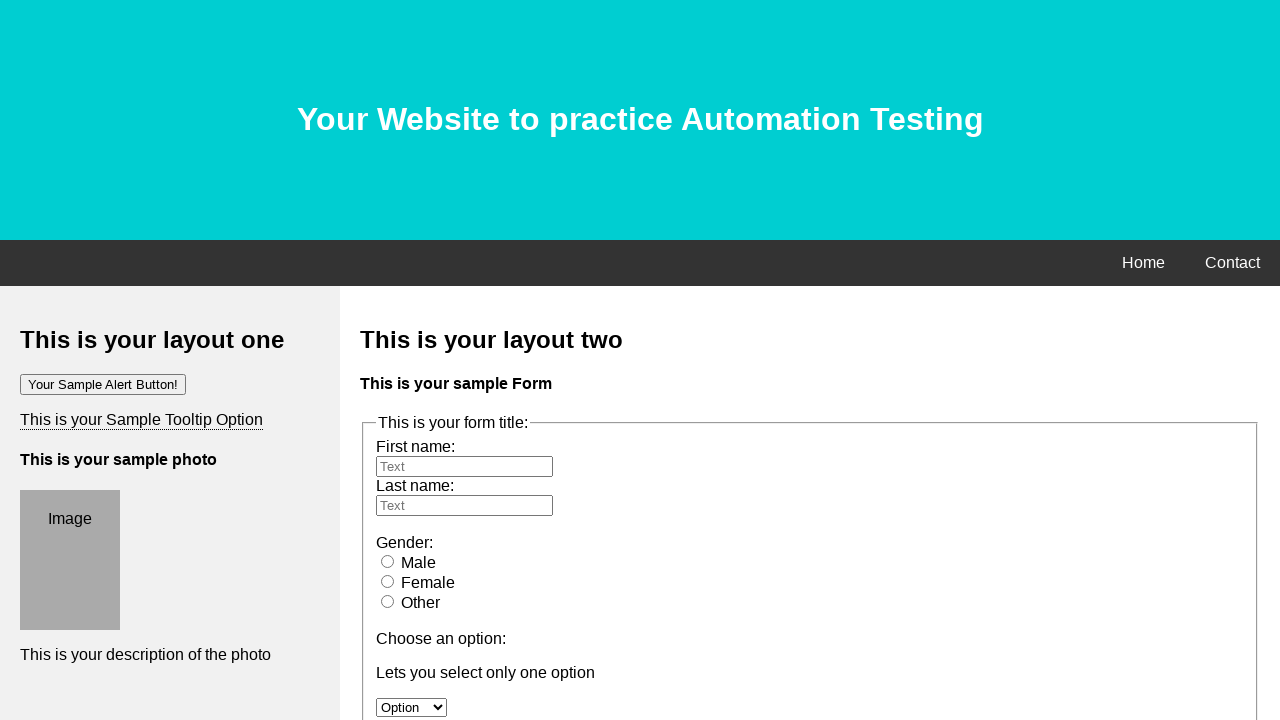

Filled first name field with 'Hello World' on #fname
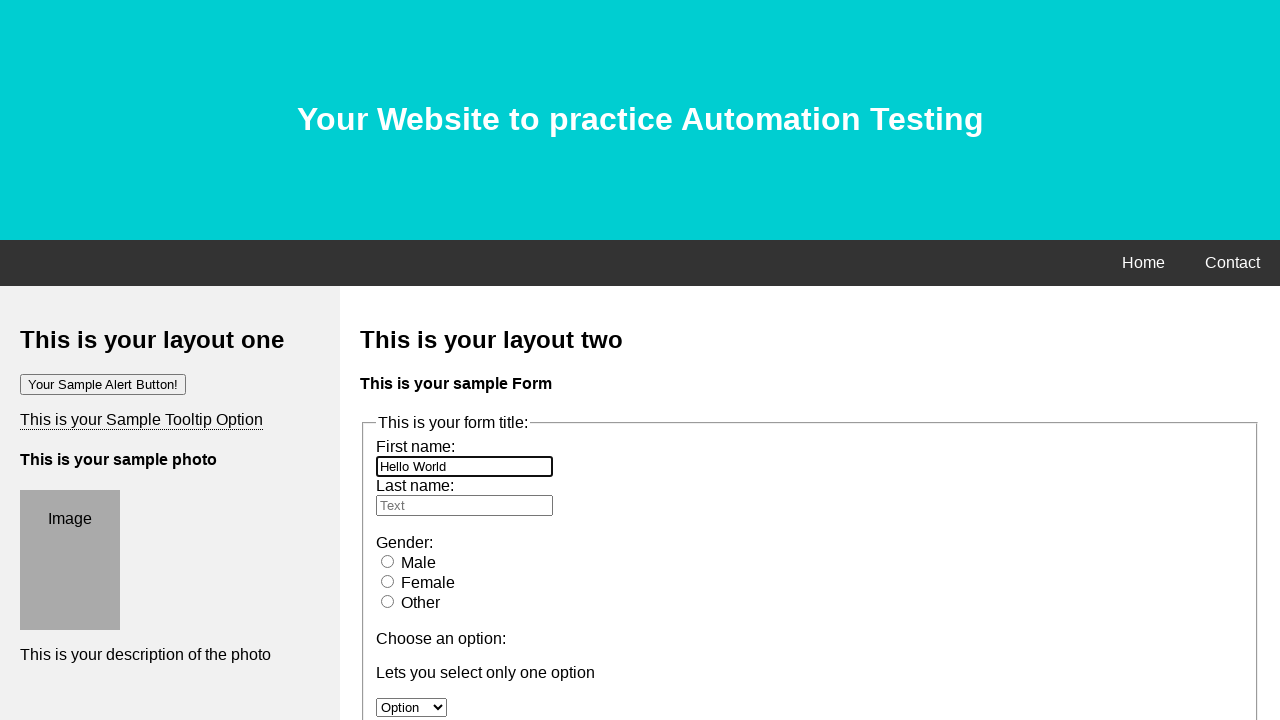

Filled last name field with 'QA' on input[name='lname']
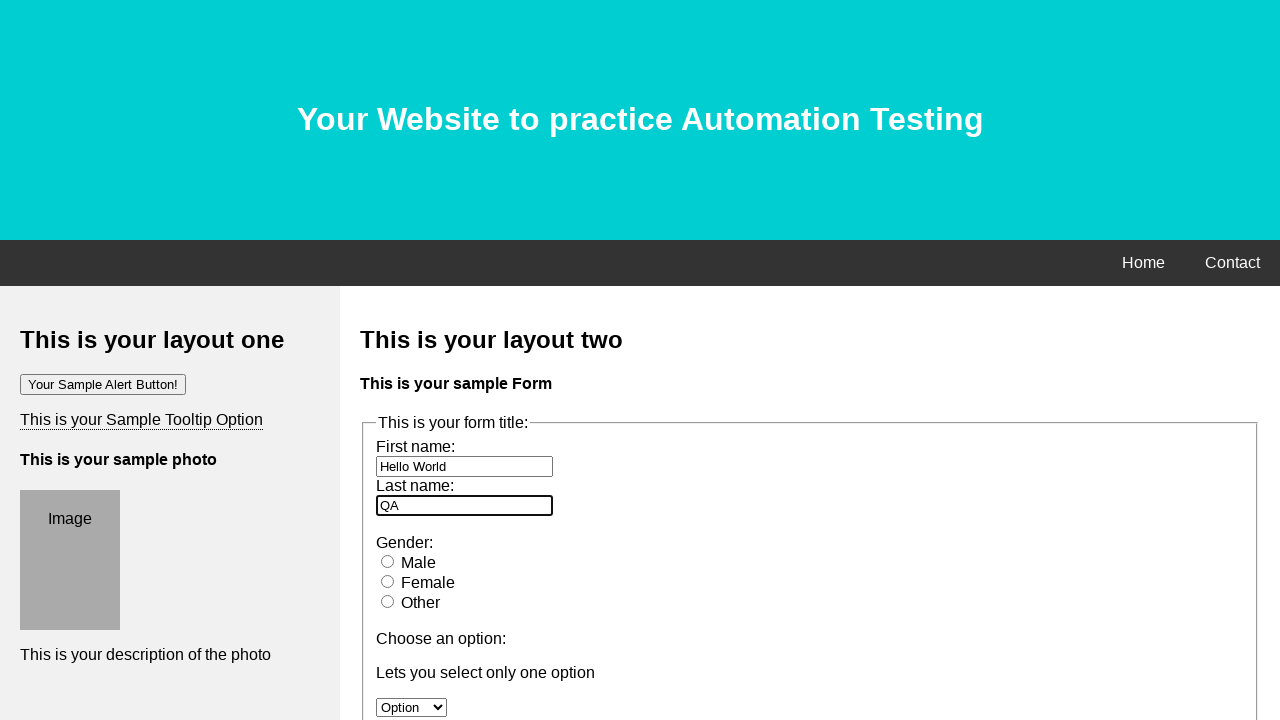

Navigated to https://rahulshettyacademy.com/AutomationPractice/
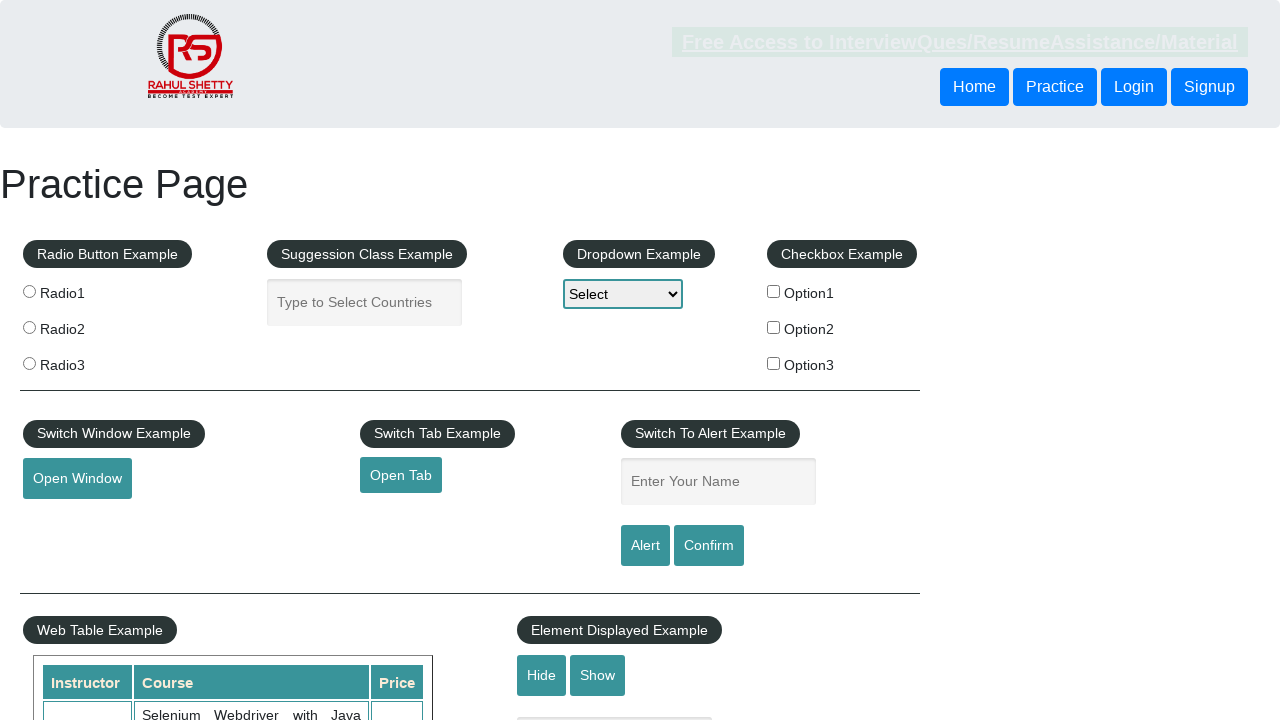

Filled autocomplete input field with 'Locate using class name' on .ui-autocomplete-input
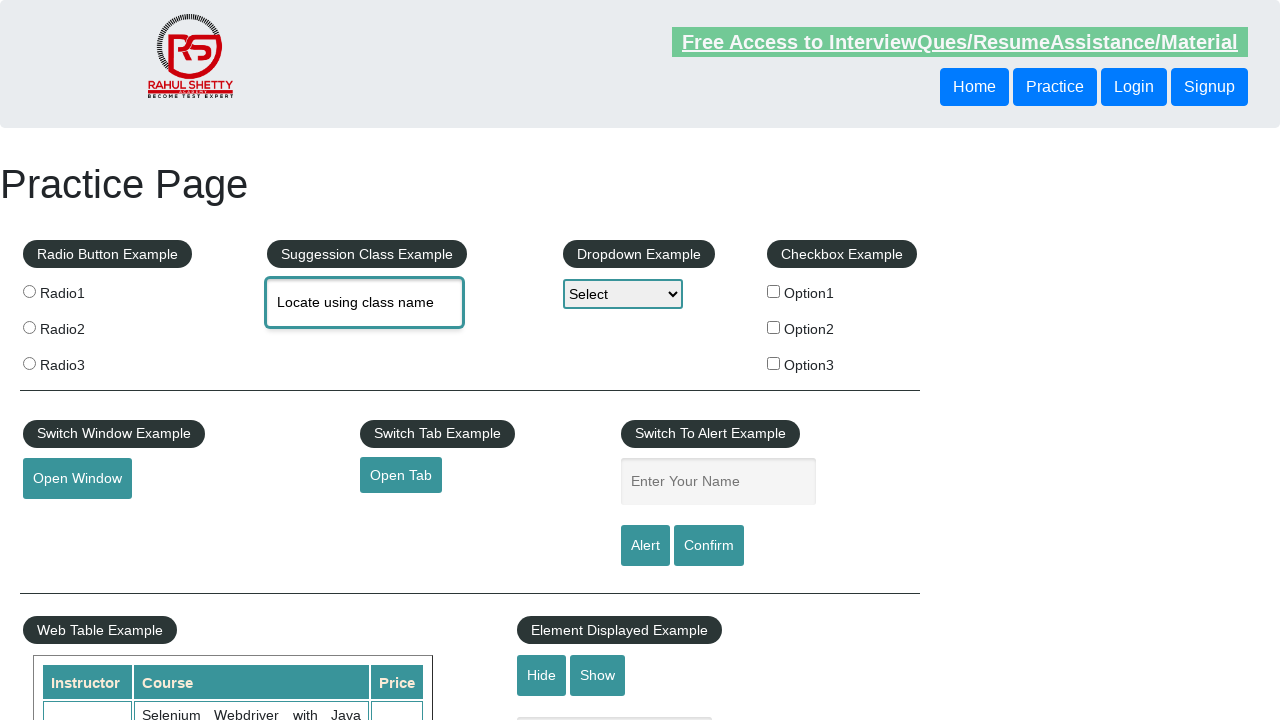

Retrieved text content from 'Free Access to InterviewQues' link
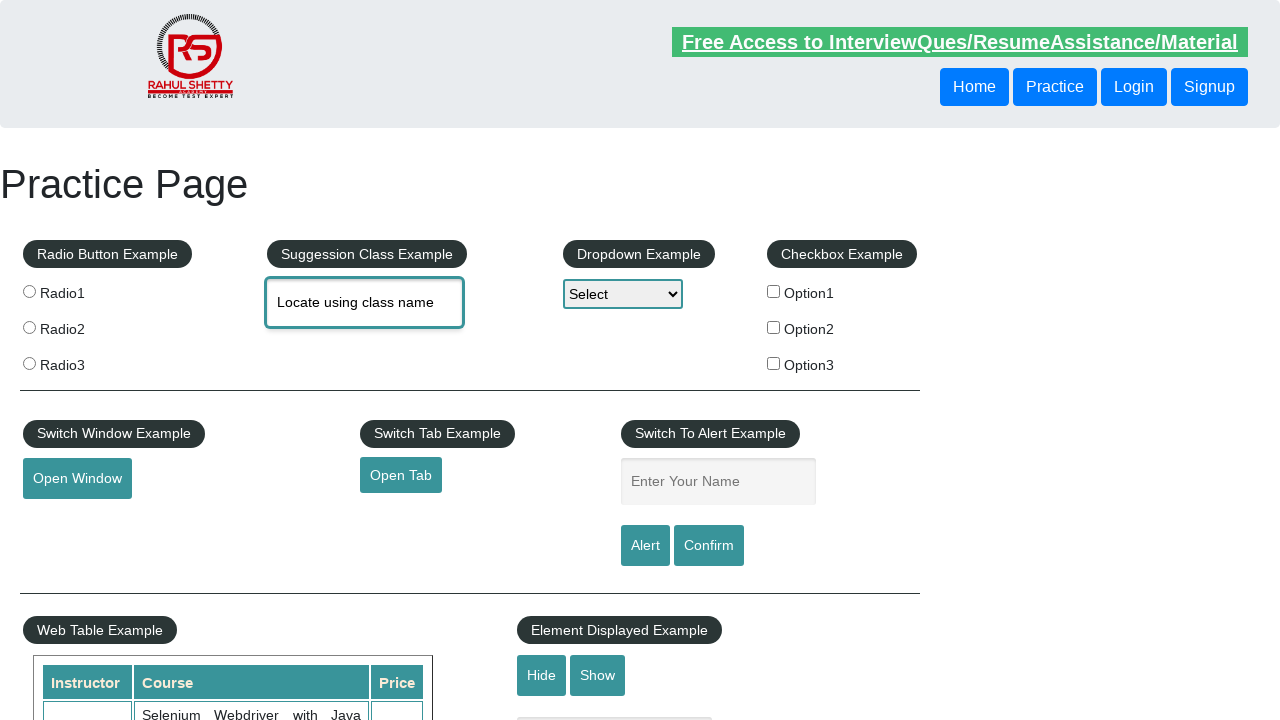

Clicked 'Open Tab' link at (401, 475) on a:has-text('Open Tab')
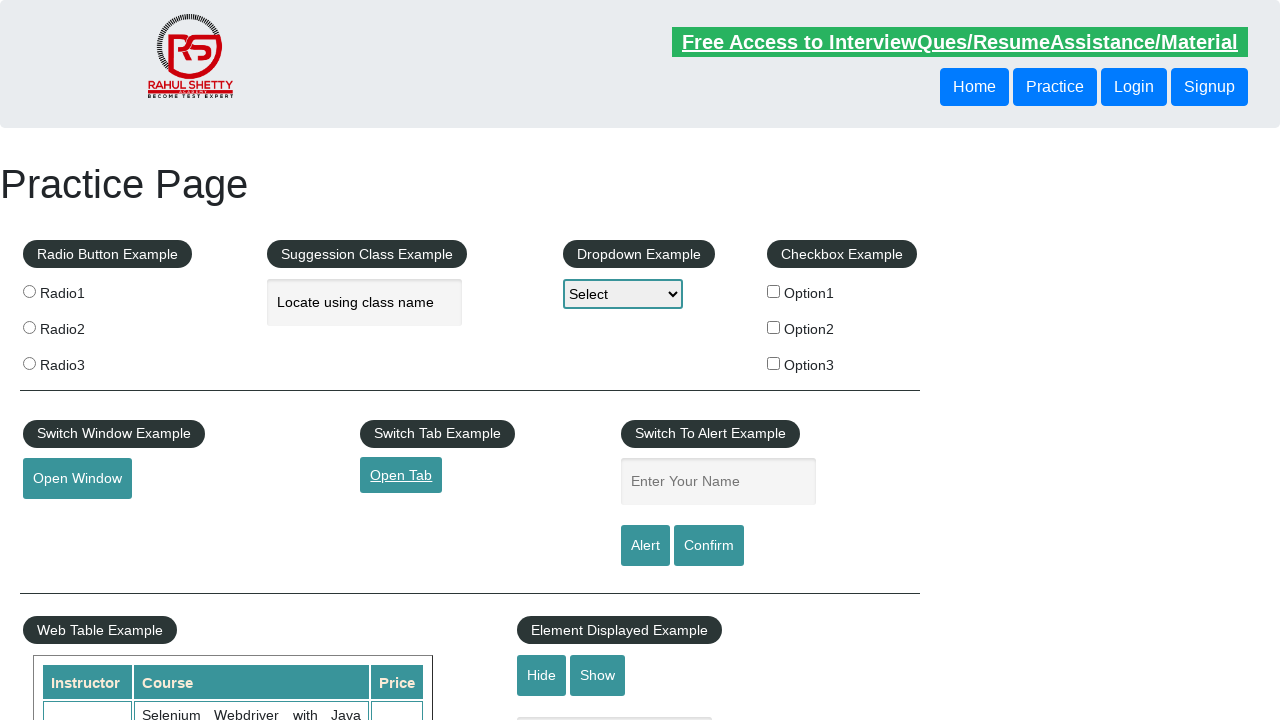

Clicked radio button 1 at (29, 291) on input[value='radio1']
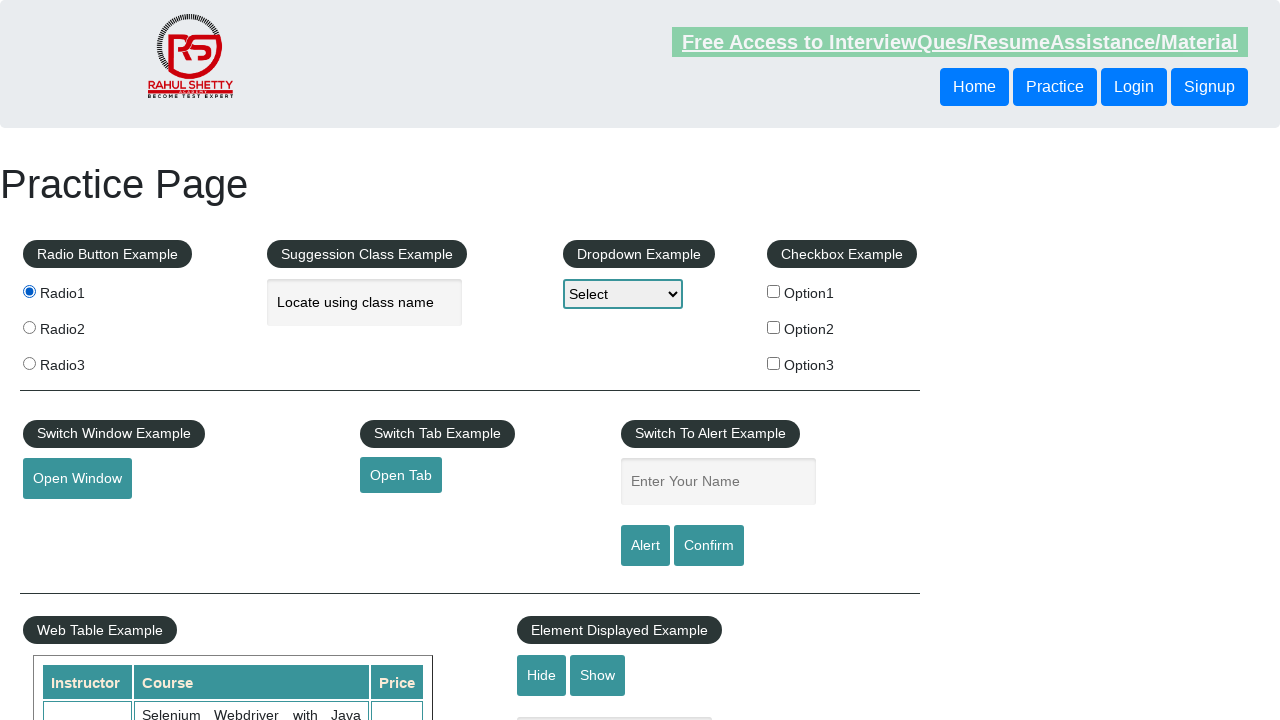

Clicked dropdown to open it at (623, 294) on #dropdown-class-example
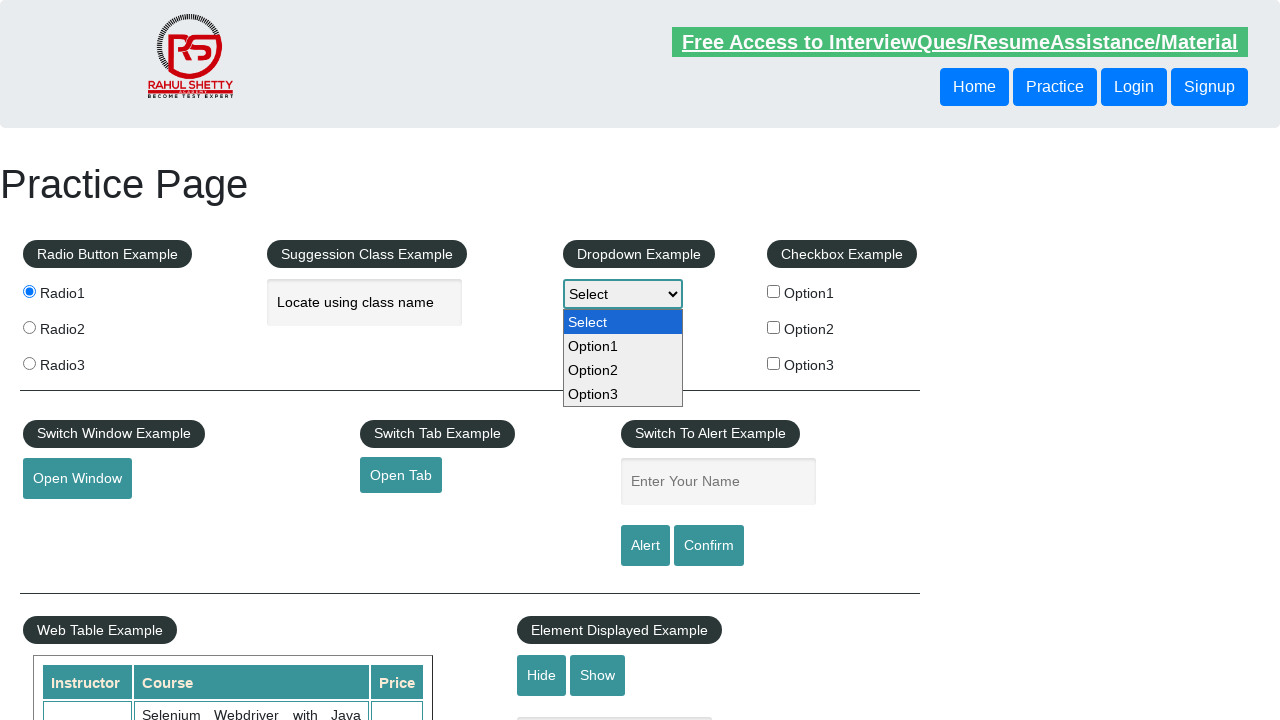

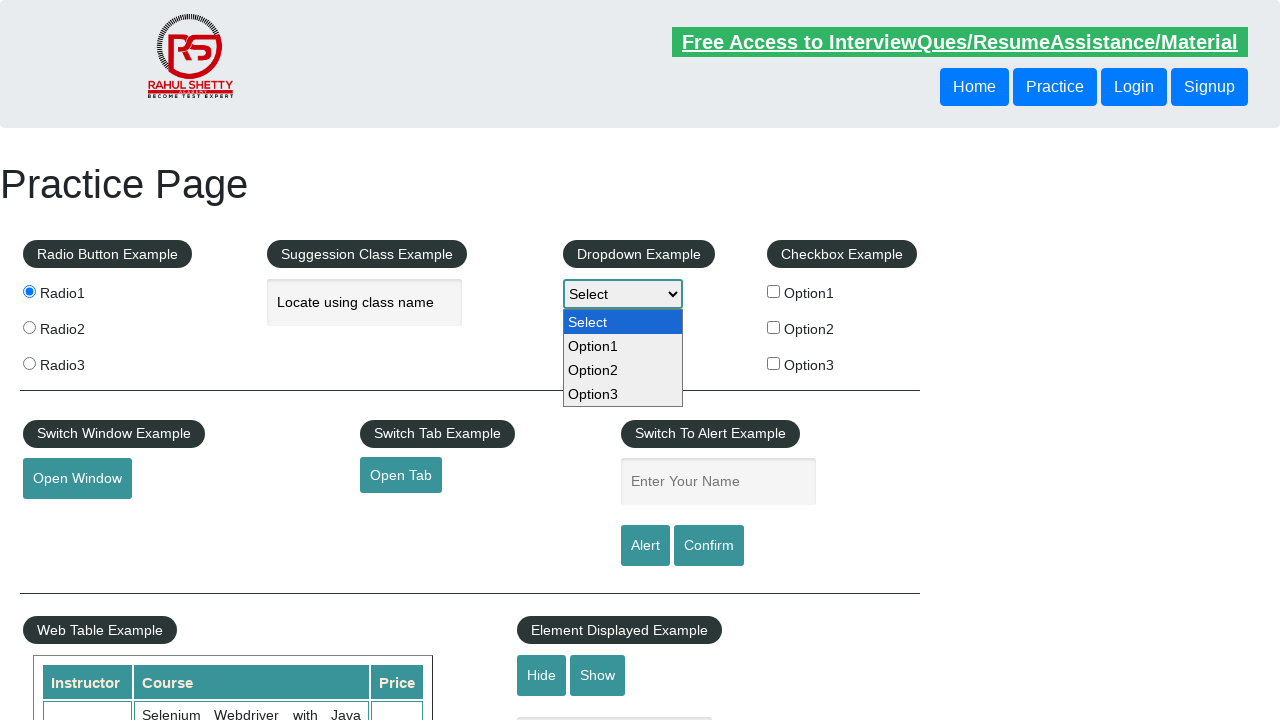